Tests calculator functionality by performing addition, subtraction, multiplication, and division operations with clearing between each calculation

Starting URL: https://www.calculator.net/

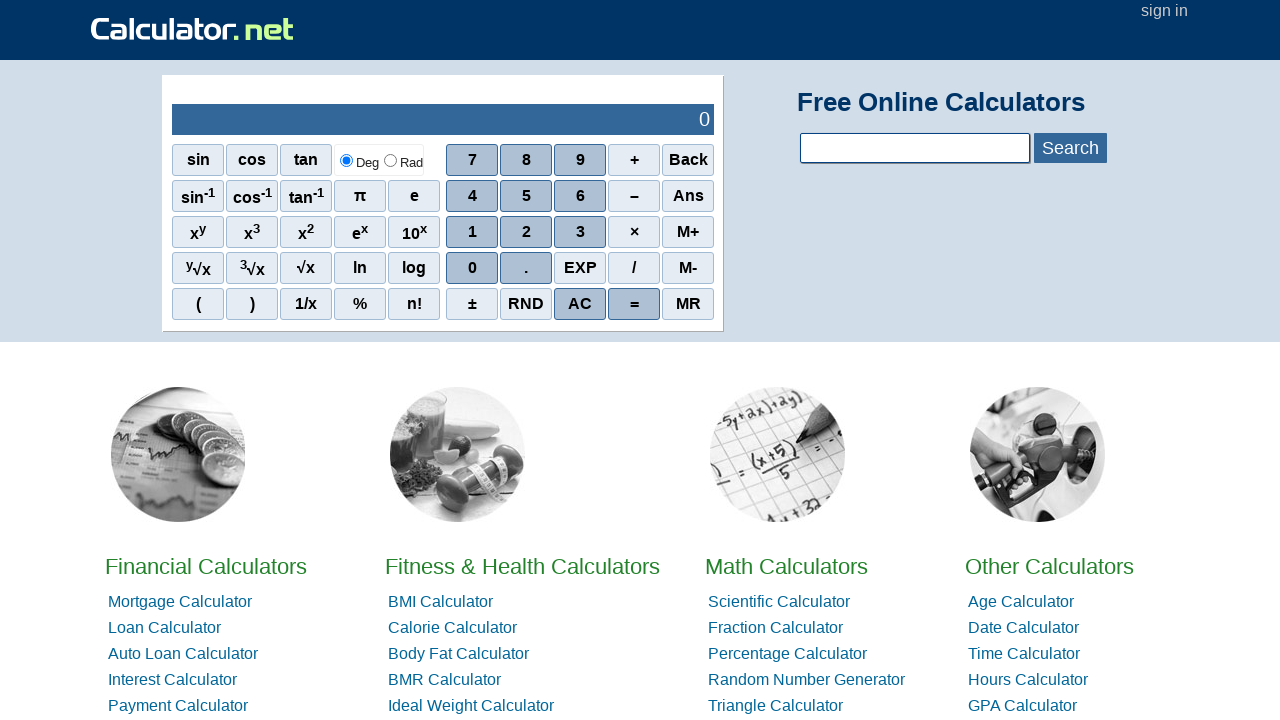

Clicked number 7 for addition operation at (472, 160) on xpath=//span[normalize-space()='7']
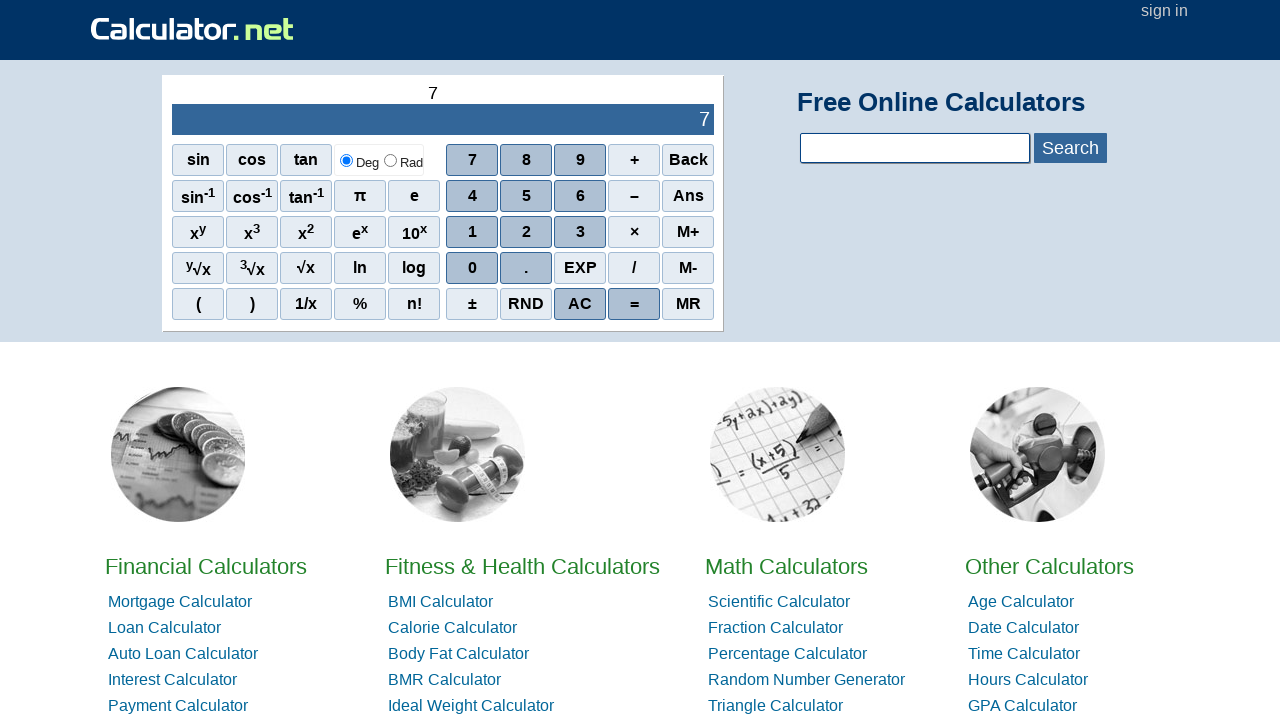

Clicked plus operator at (634, 160) on xpath=//span[normalize-space()='+']
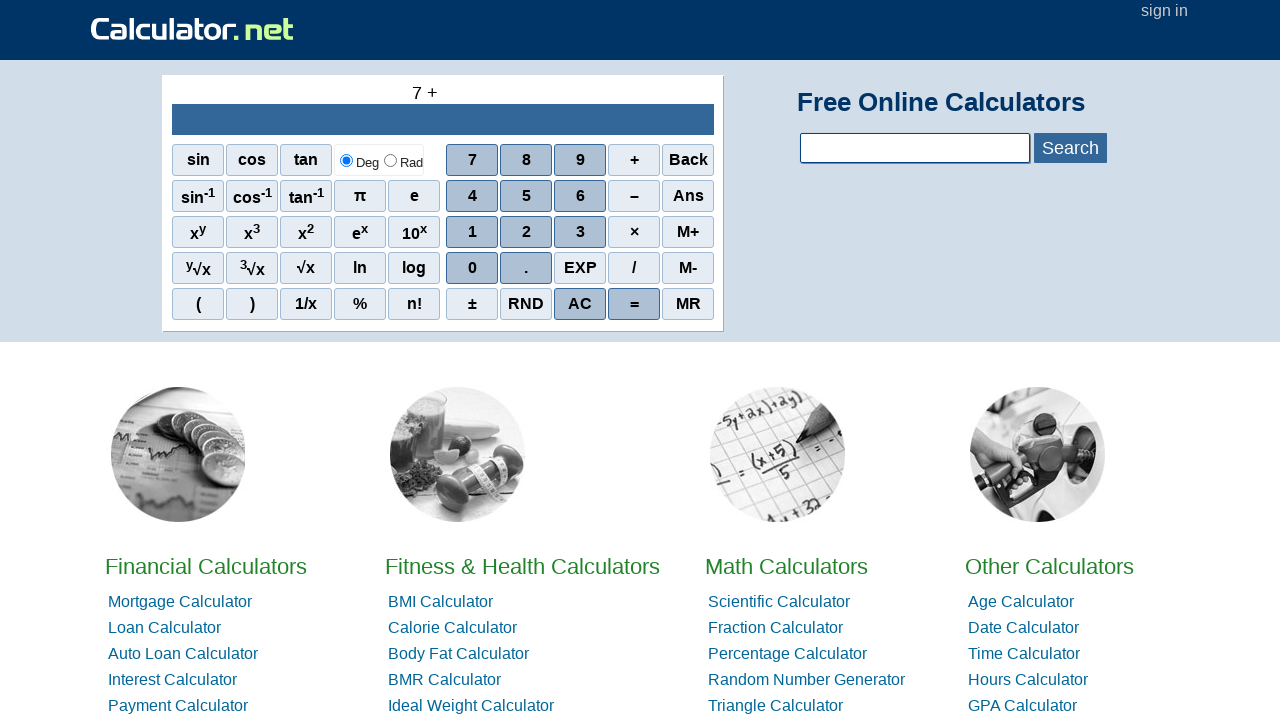

Clicked number 2 to complete addition at (526, 232) on xpath=//span[normalize-space()='2']
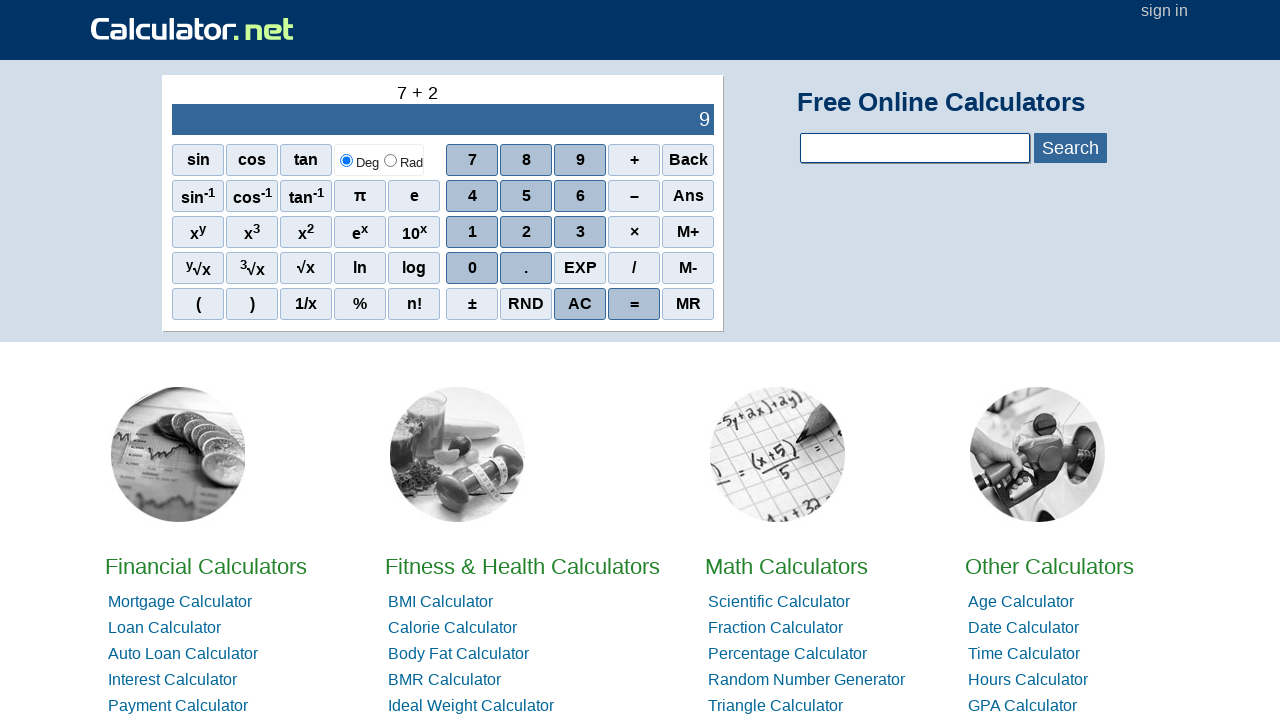

Cleared calculator after addition operation at (580, 304) on xpath=//span[normalize-space()='AC']
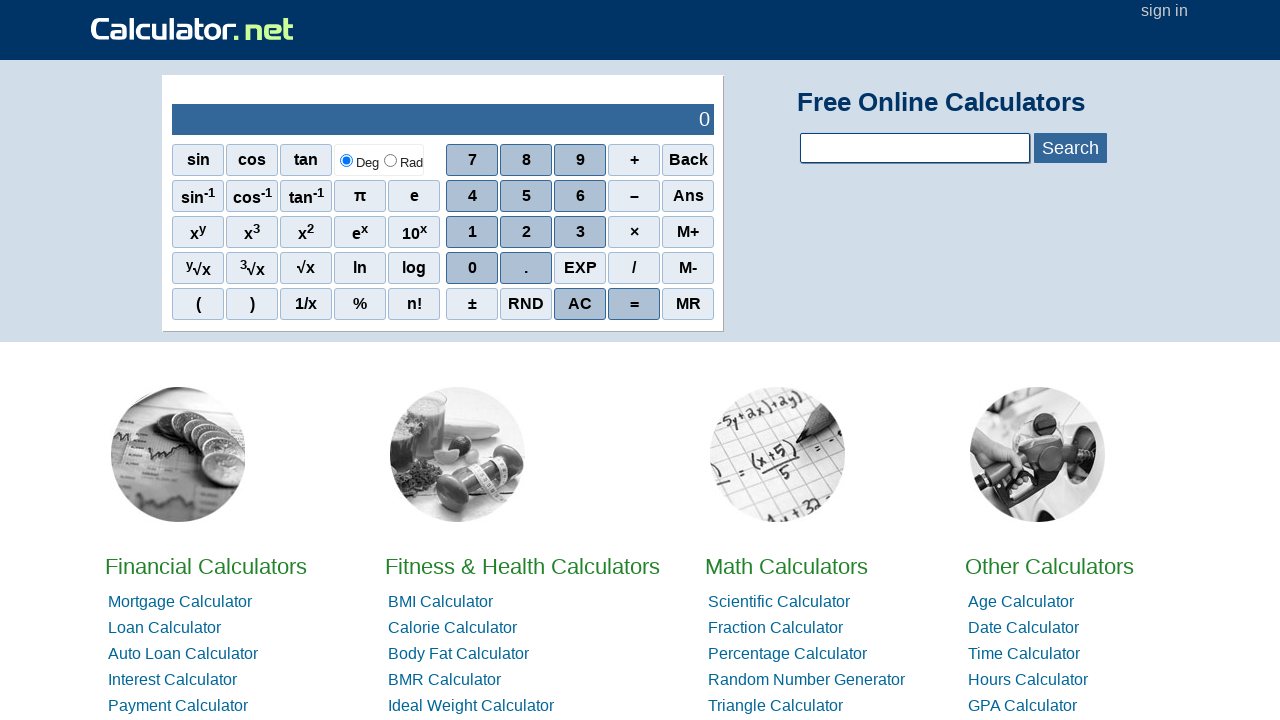

Clicked number 5 for subtraction operation at (526, 196) on xpath=//span[normalize-space()='5']
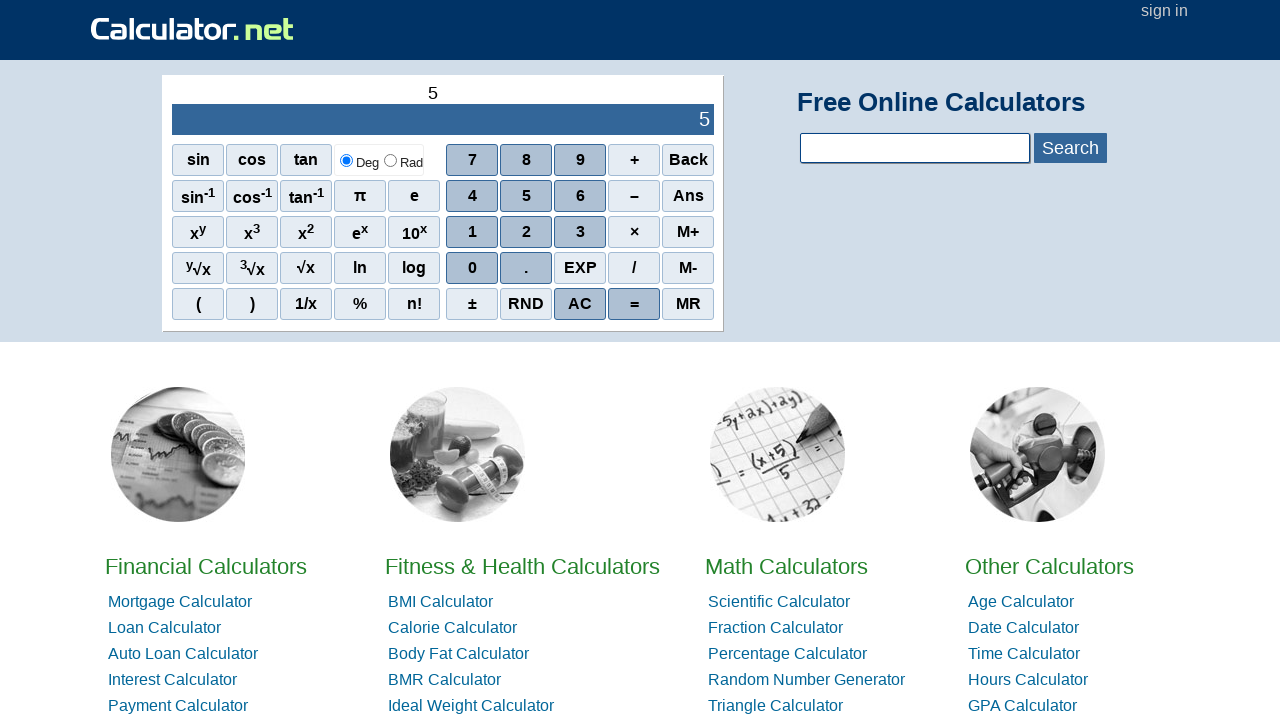

Clicked minus operator at (634, 196) on xpath=//span[contains(text(),'–')]
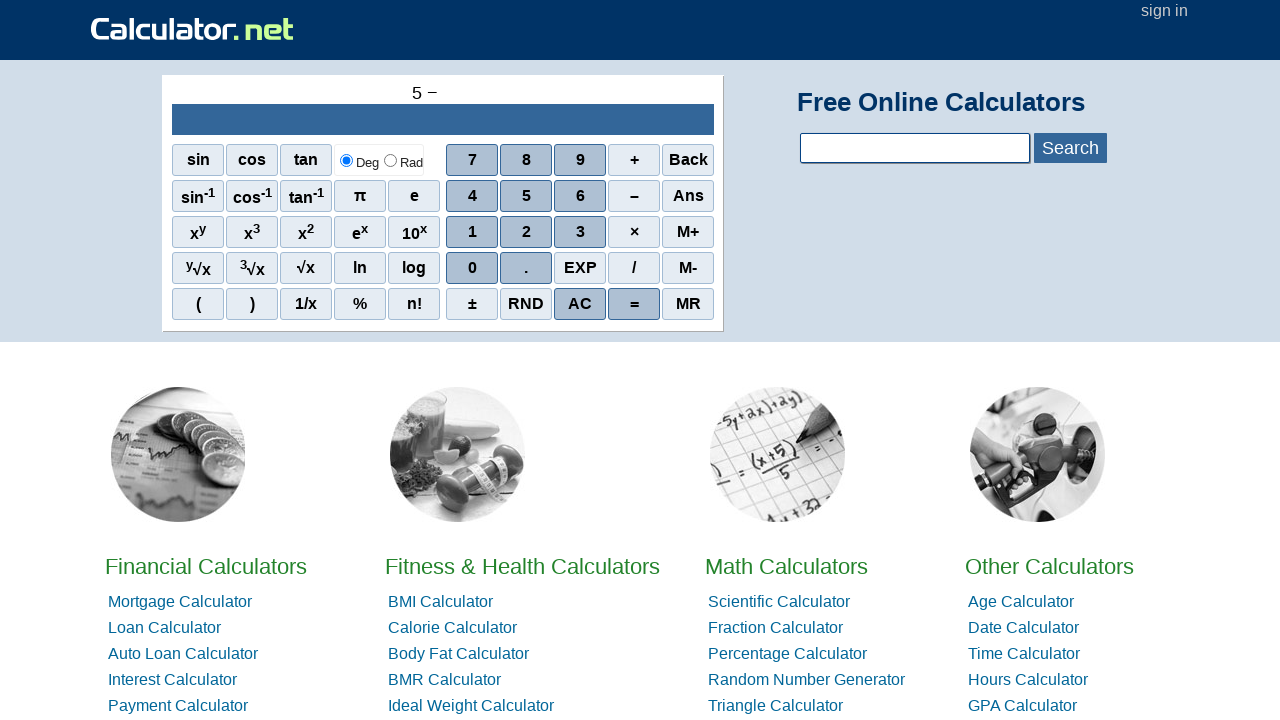

Clicked number 3 to complete subtraction at (580, 232) on xpath=//span[normalize-space()='3']
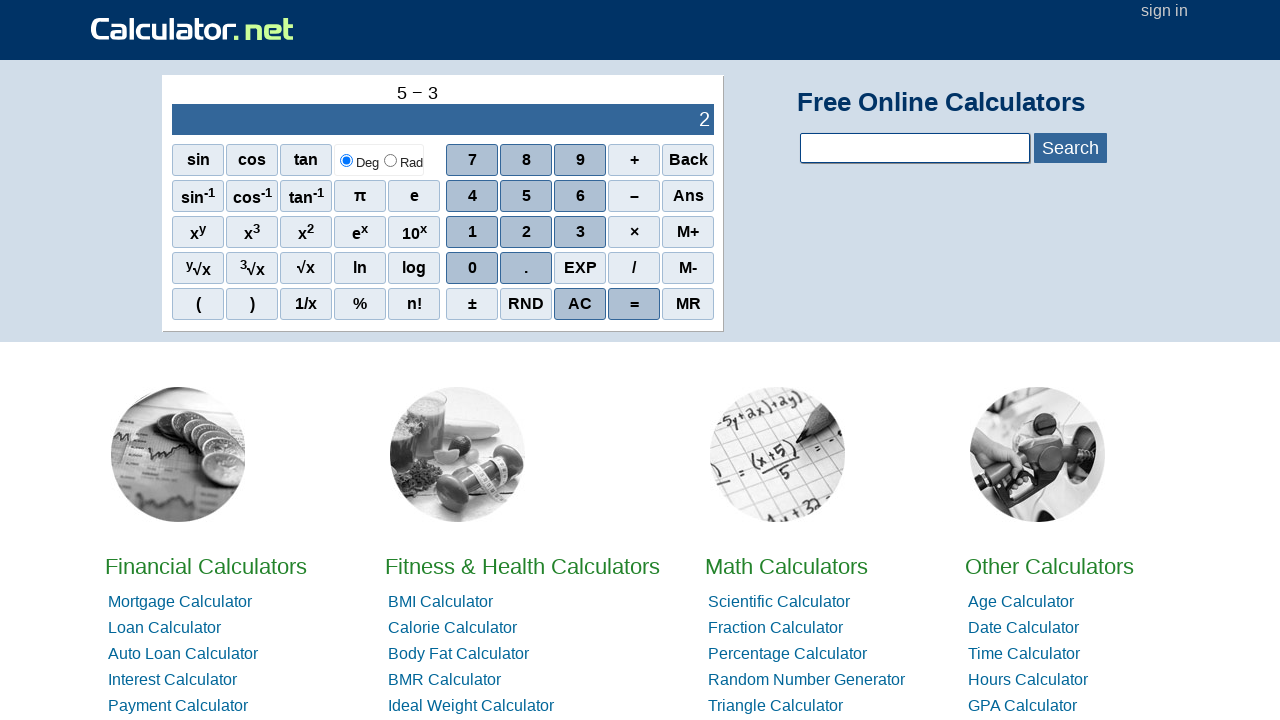

Cleared calculator after subtraction operation at (580, 304) on xpath=//span[normalize-space()='AC']
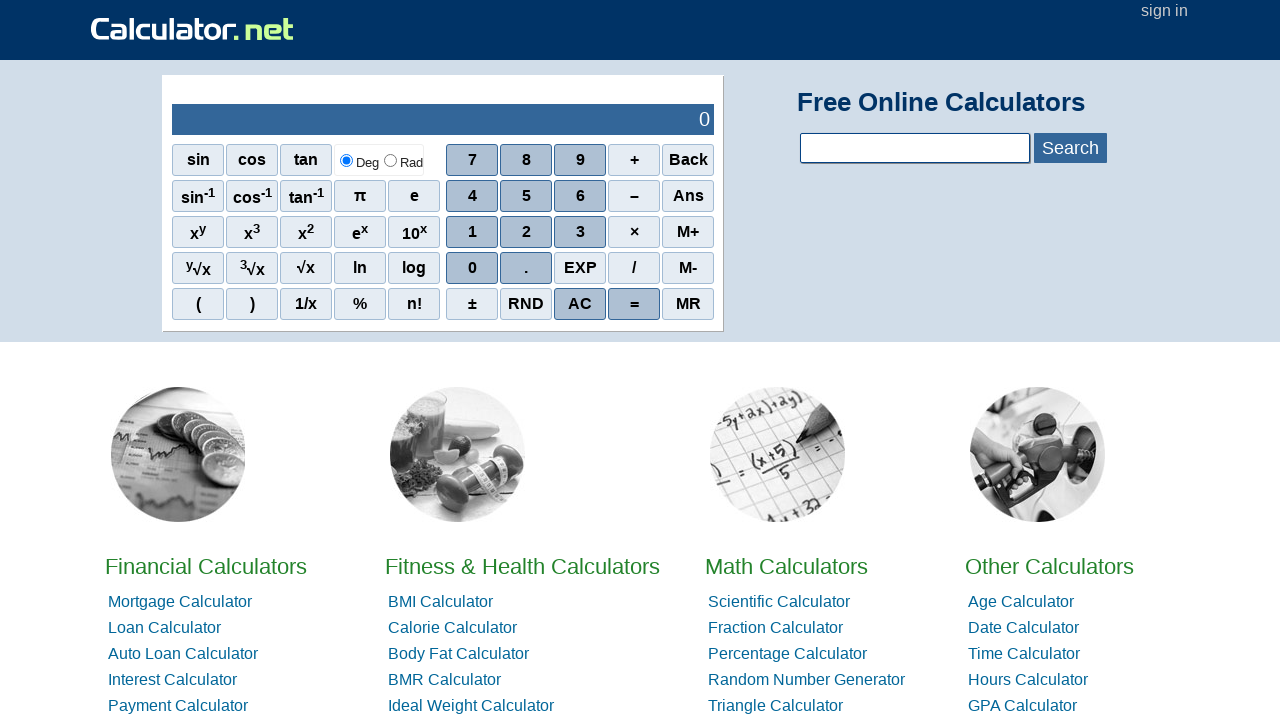

Clicked number 9 for multiplication operation at (580, 160) on xpath=//span[normalize-space()='9']
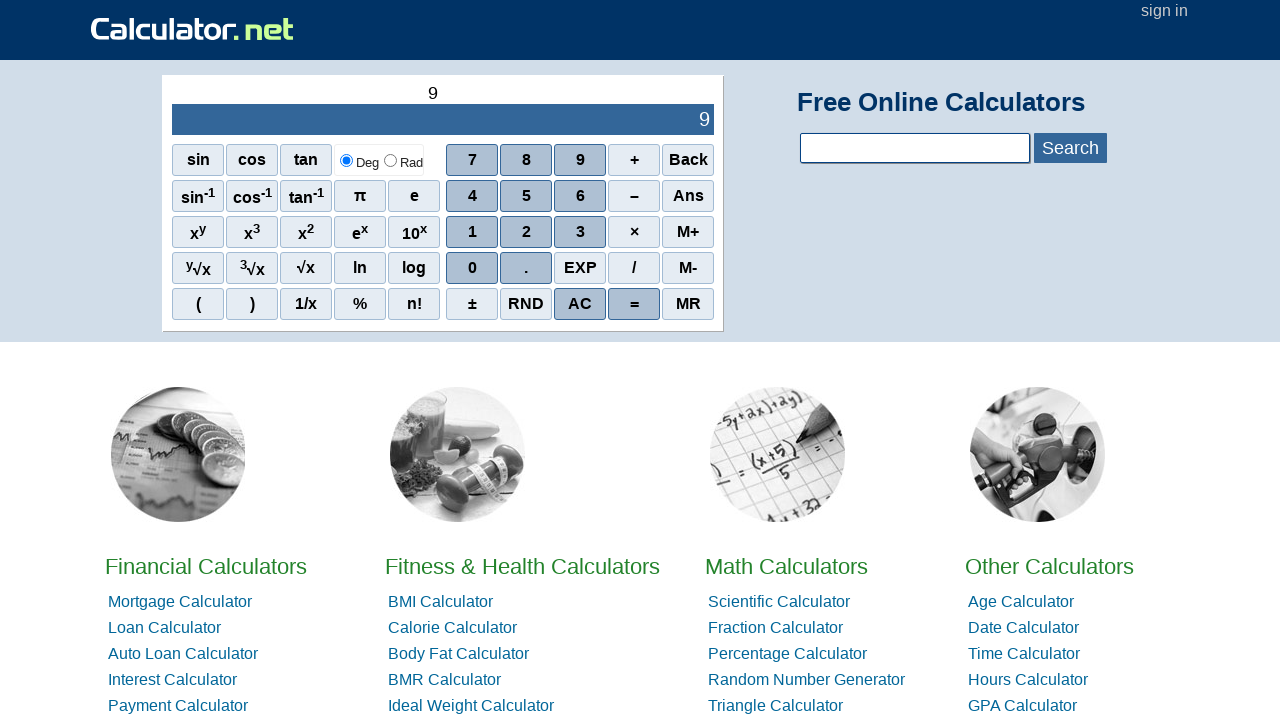

Clicked multiplication operator at (634, 232) on xpath=//span[normalize-space()='×']
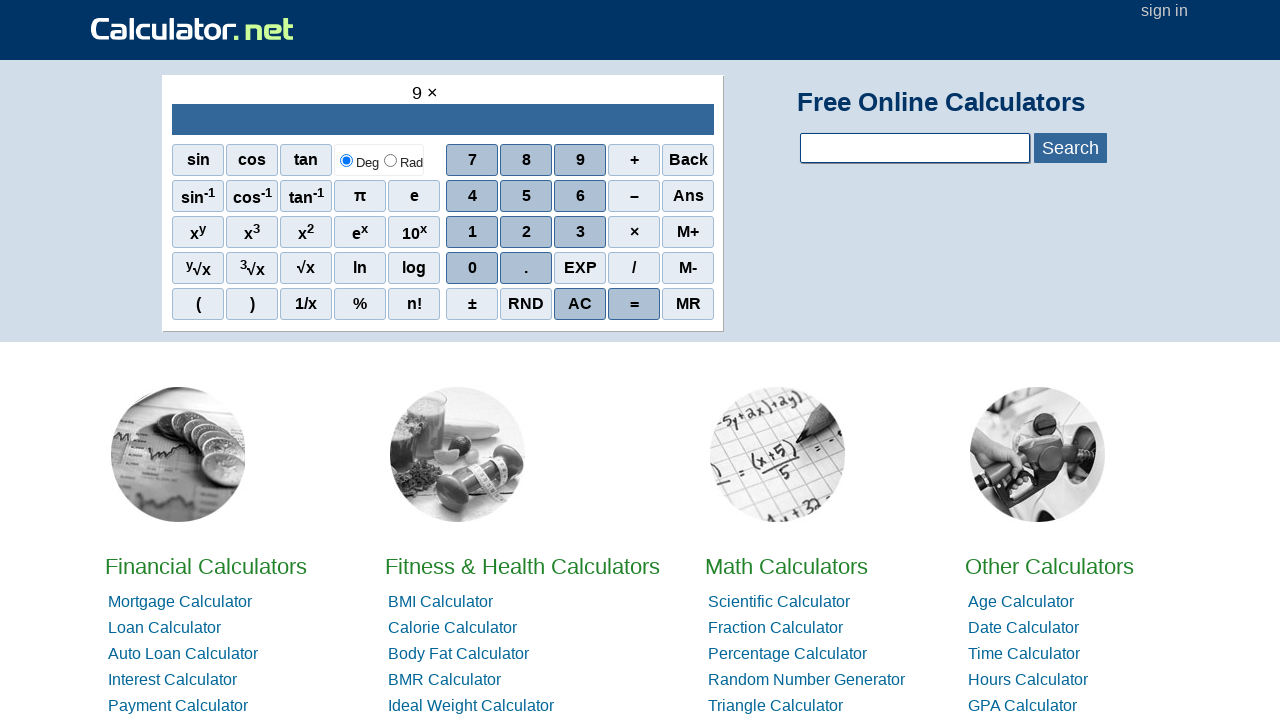

Clicked number 2 to complete multiplication at (526, 232) on xpath=//span[normalize-space()='2']
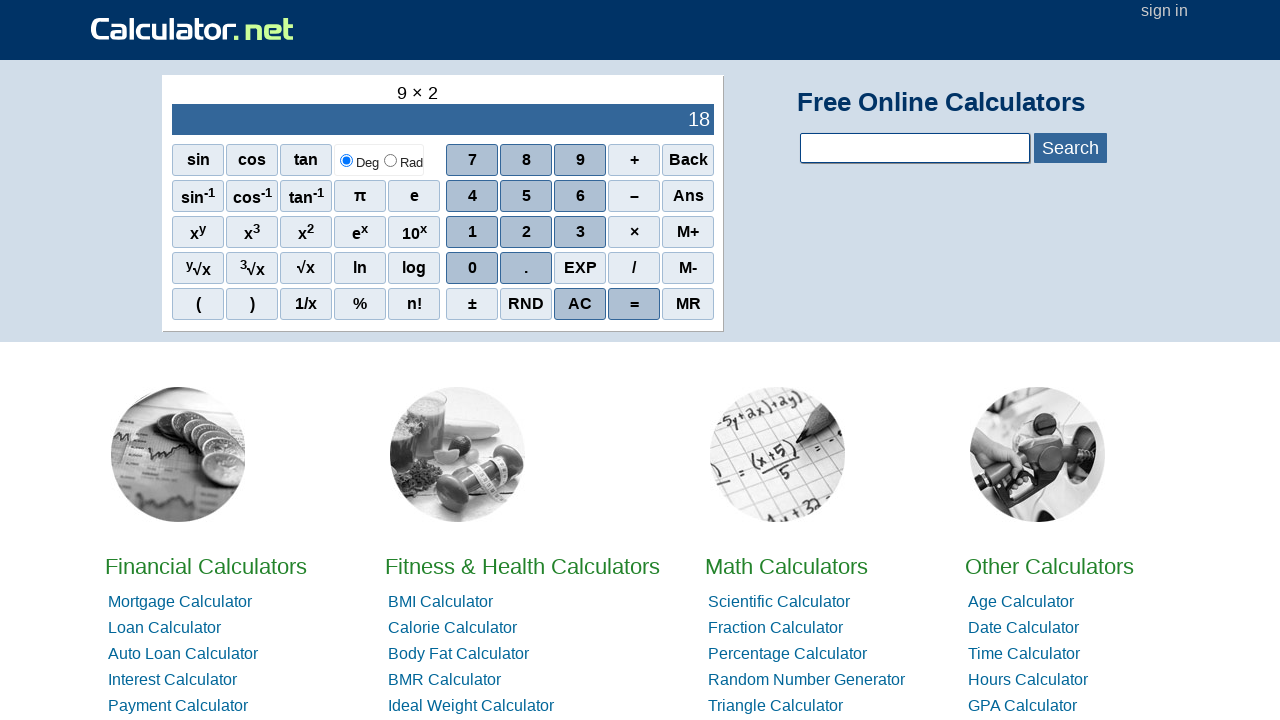

Cleared calculator after multiplication operation at (580, 304) on xpath=//span[normalize-space()='AC']
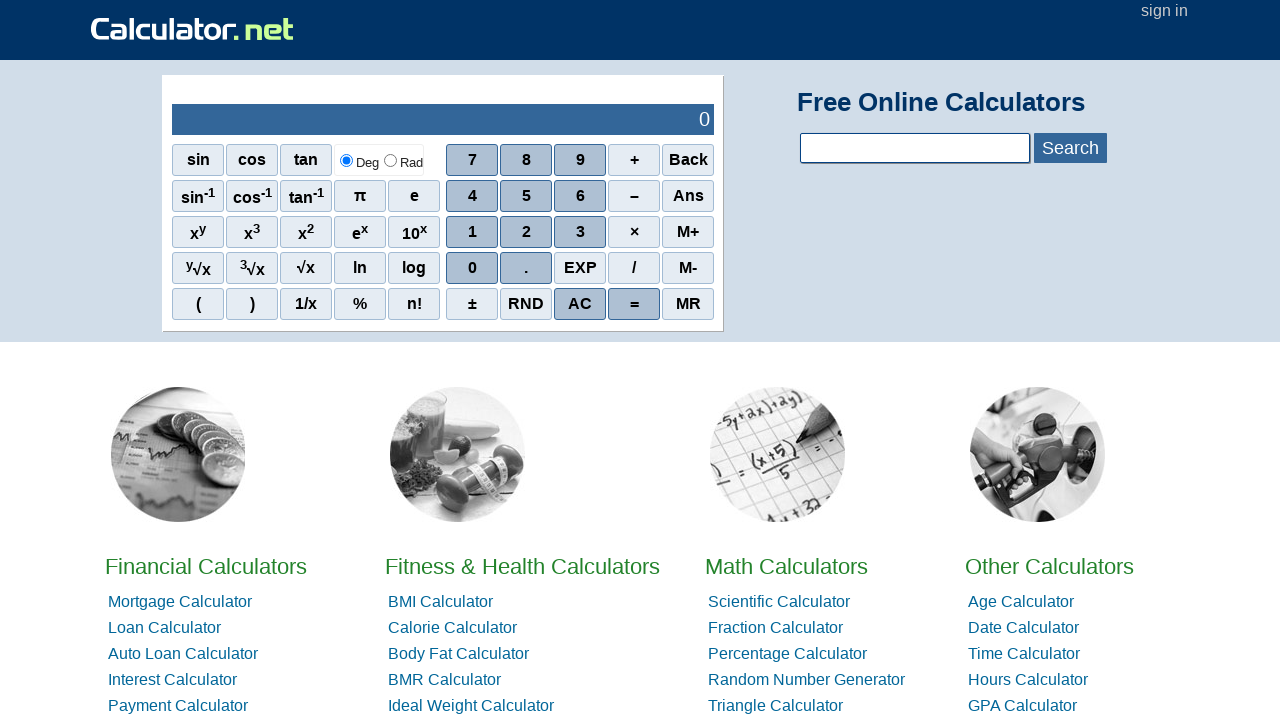

Clicked number 8 for division operation at (526, 160) on xpath=//span[normalize-space()='8']
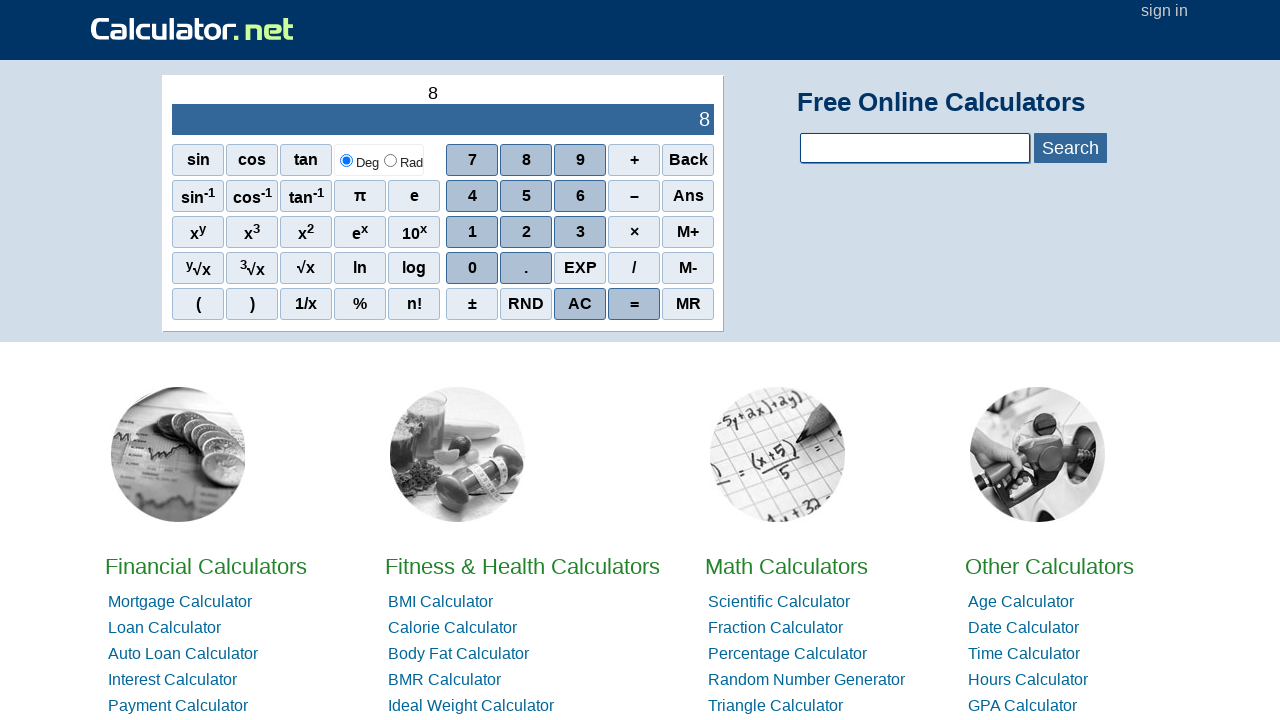

Clicked division operator at (634, 268) on //span[@onclick="r('/')"]
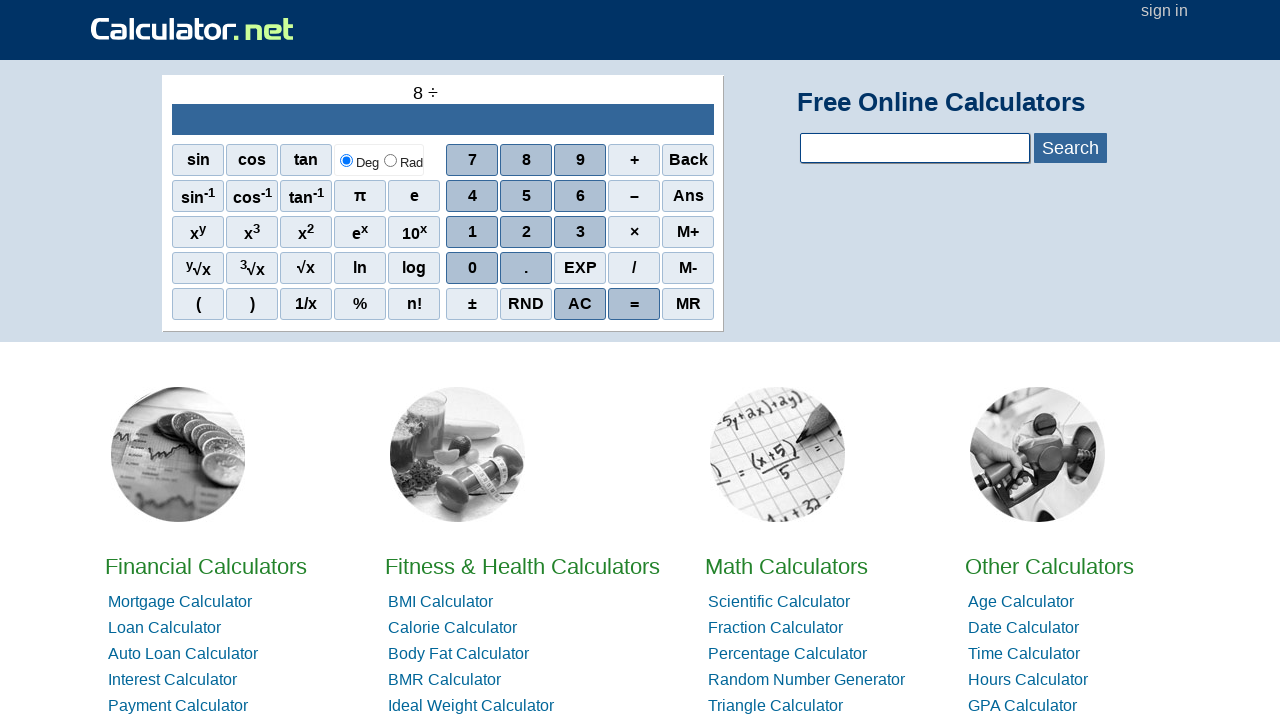

Clicked number 4 to complete division at (472, 196) on xpath=//span[normalize-space()='4']
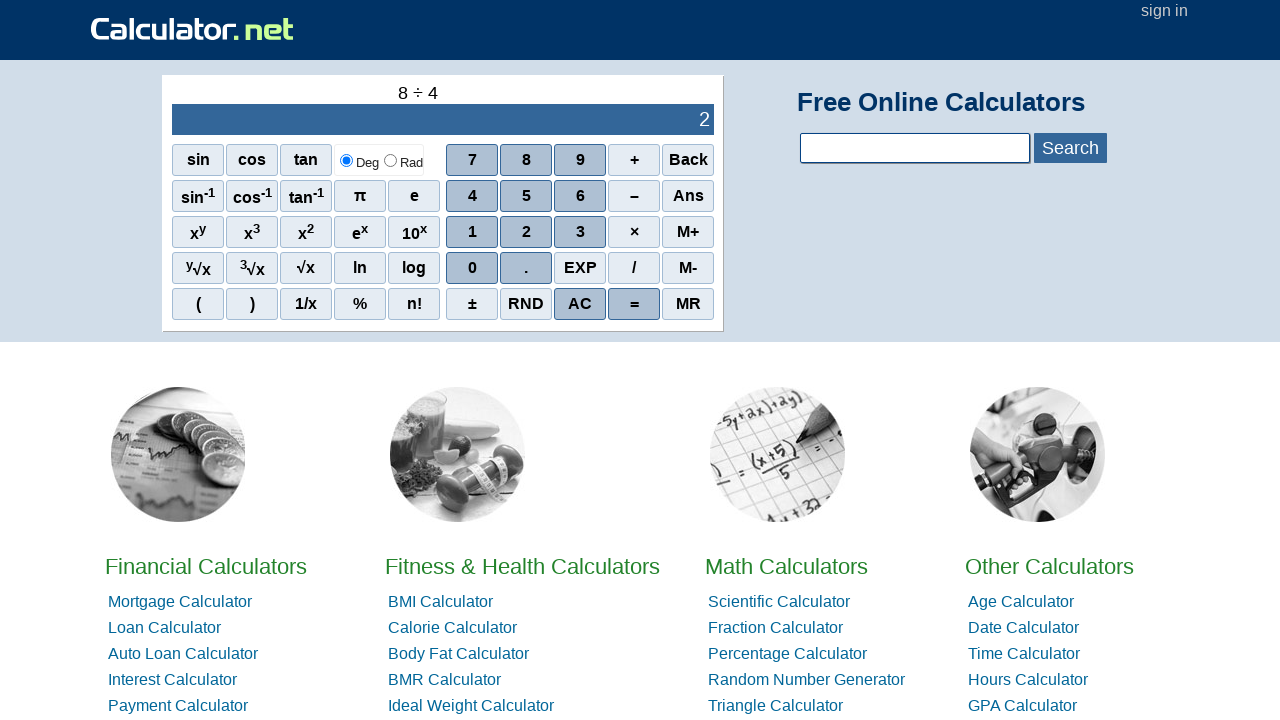

Cleared calculator after division operation at (580, 304) on xpath=//span[normalize-space()='AC']
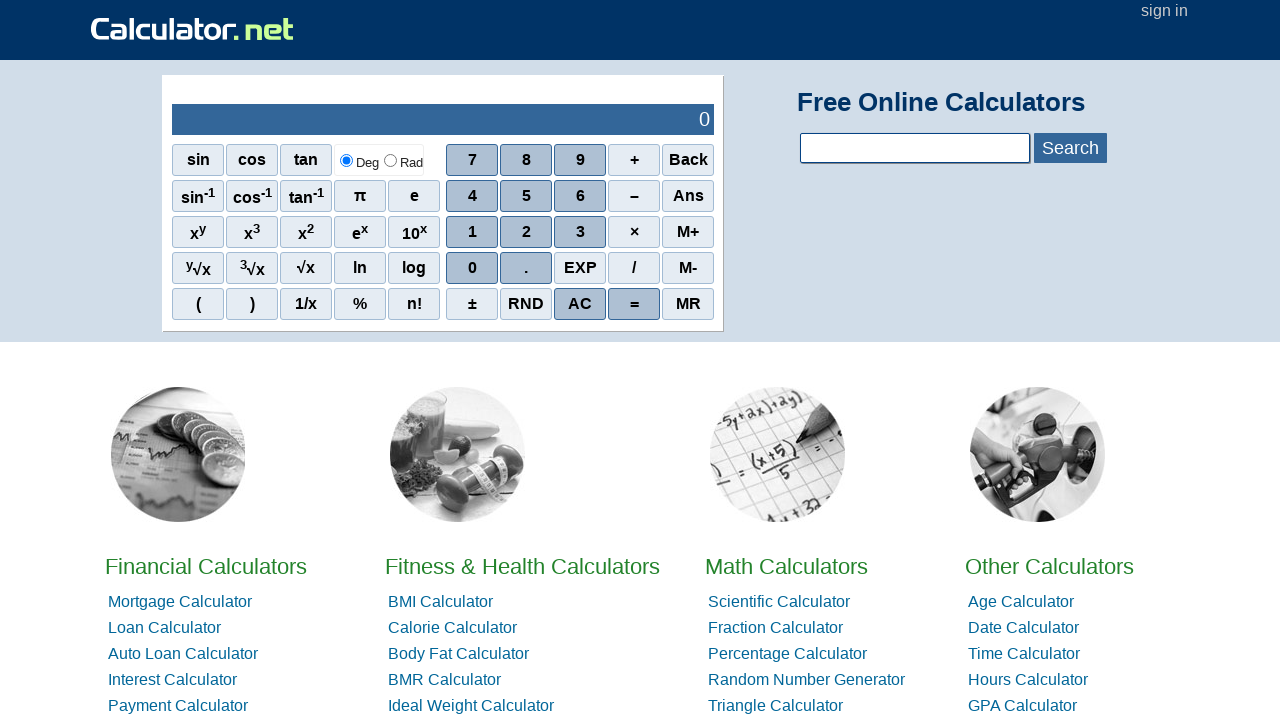

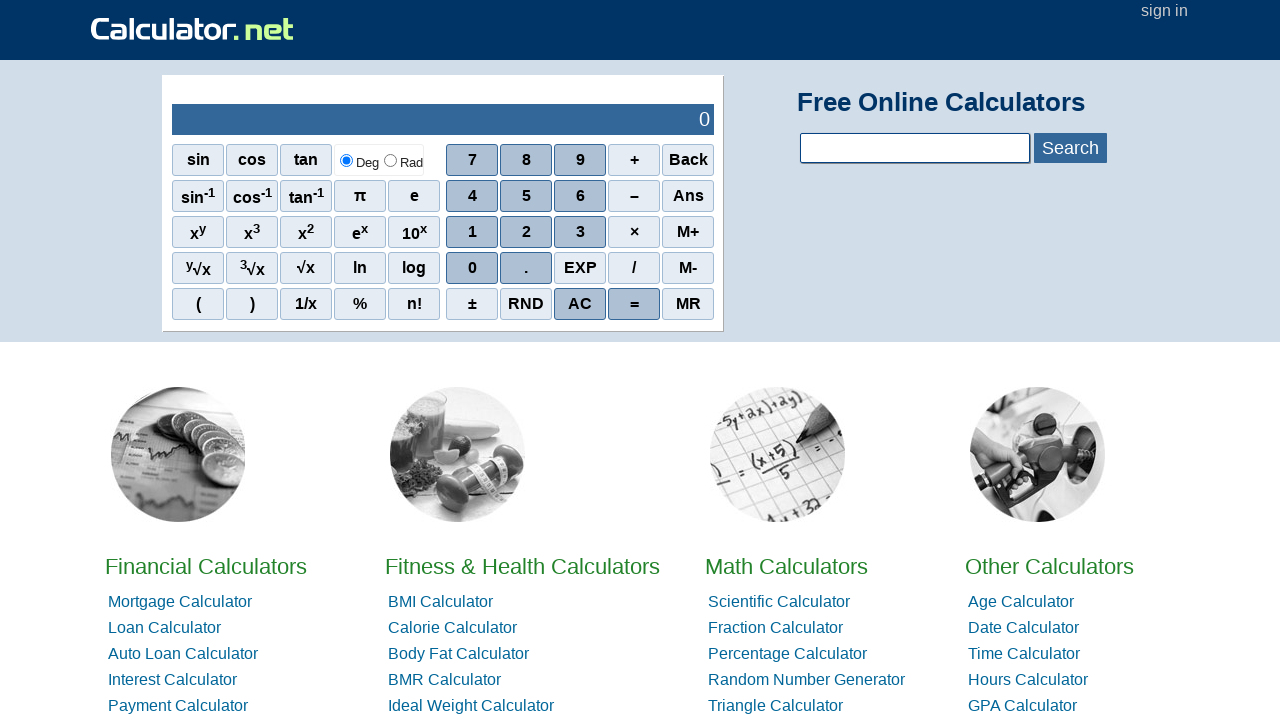